Tests a data table on the-internet.herokuapp.com by counting table rows, extracting last names from the first column, and verifying the table contains expected data.

Starting URL: http://the-internet.herokuapp.com/tables

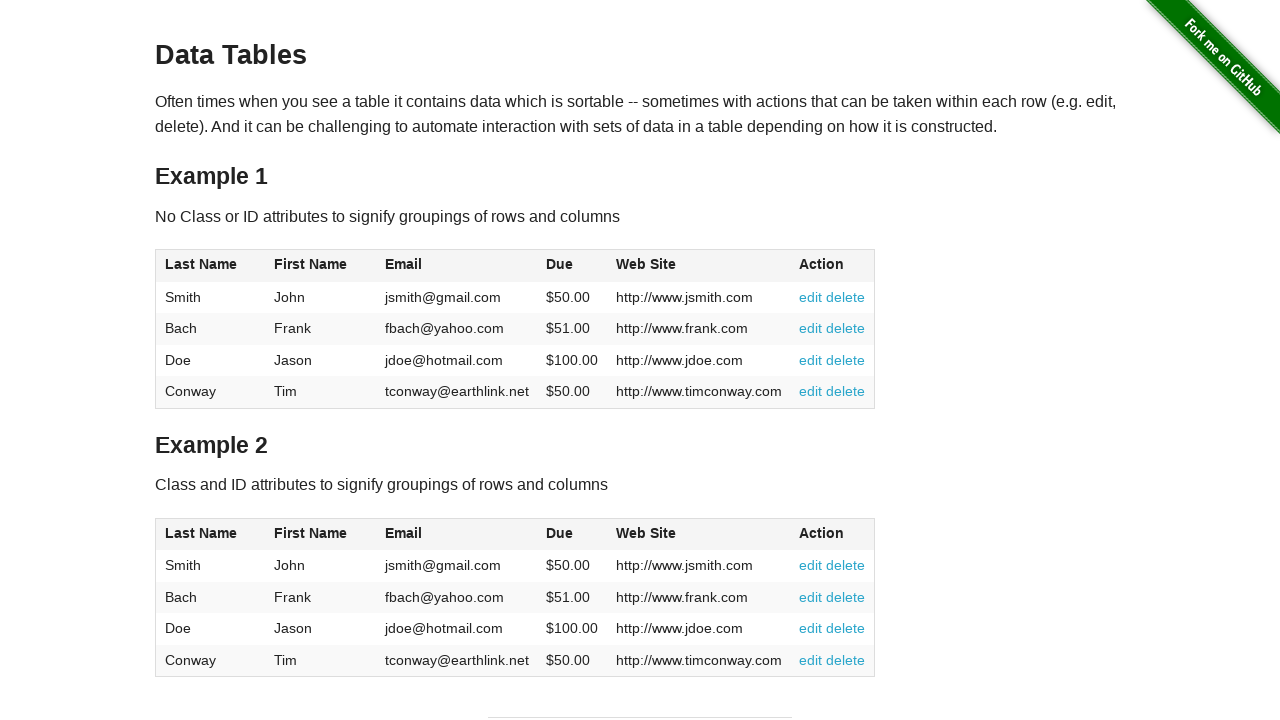

Waited for table#table1 to be visible
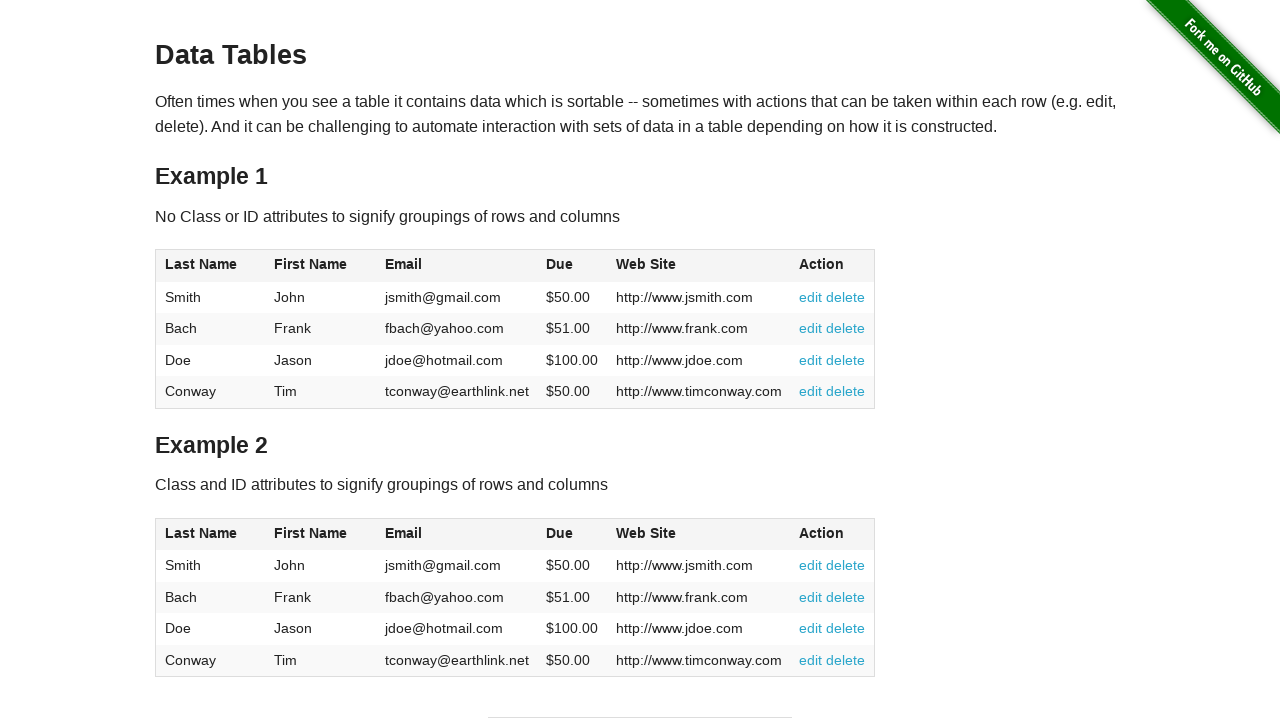

Retrieved all table rows from table#table1
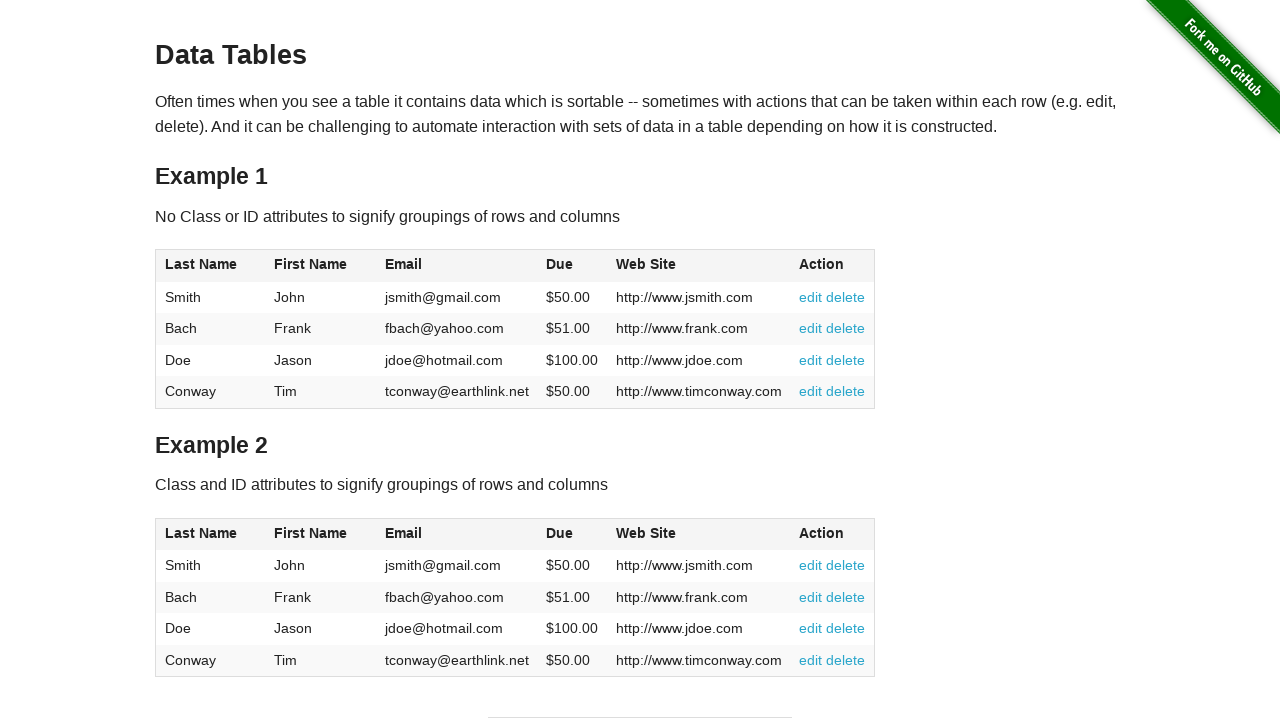

Extracted last name from row 1: Smith
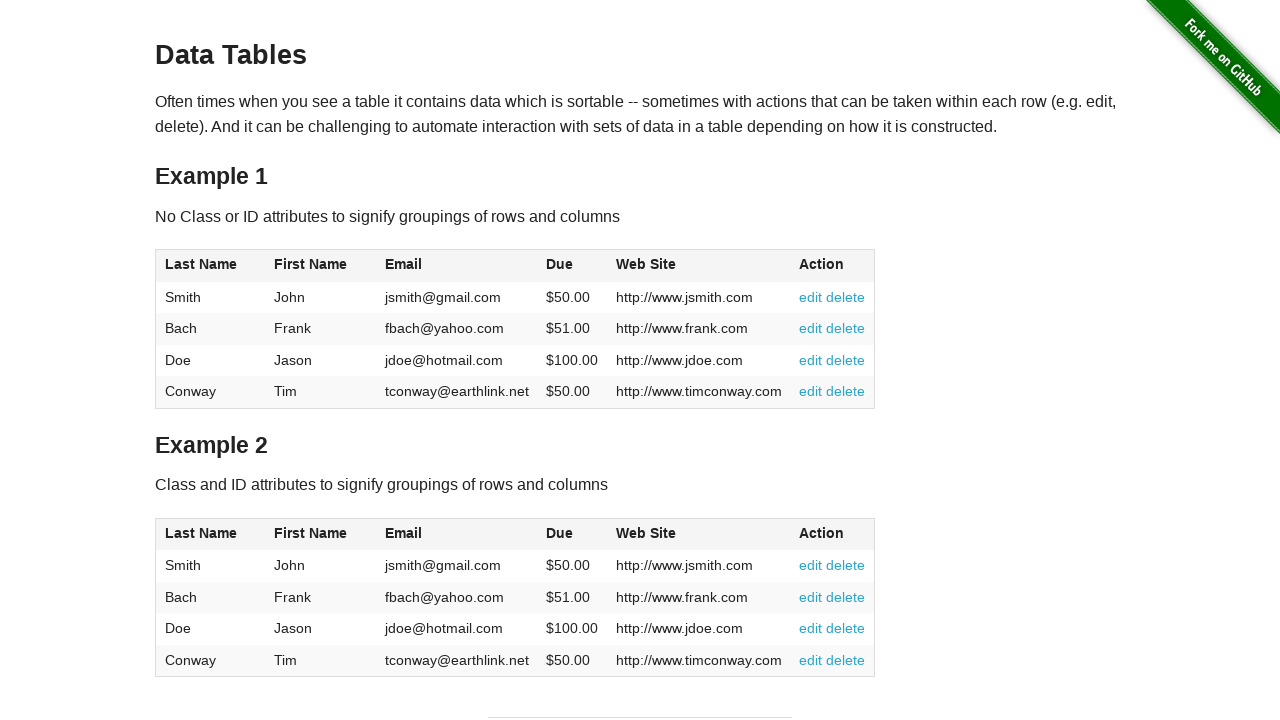

Extracted last name from row 2: Bach
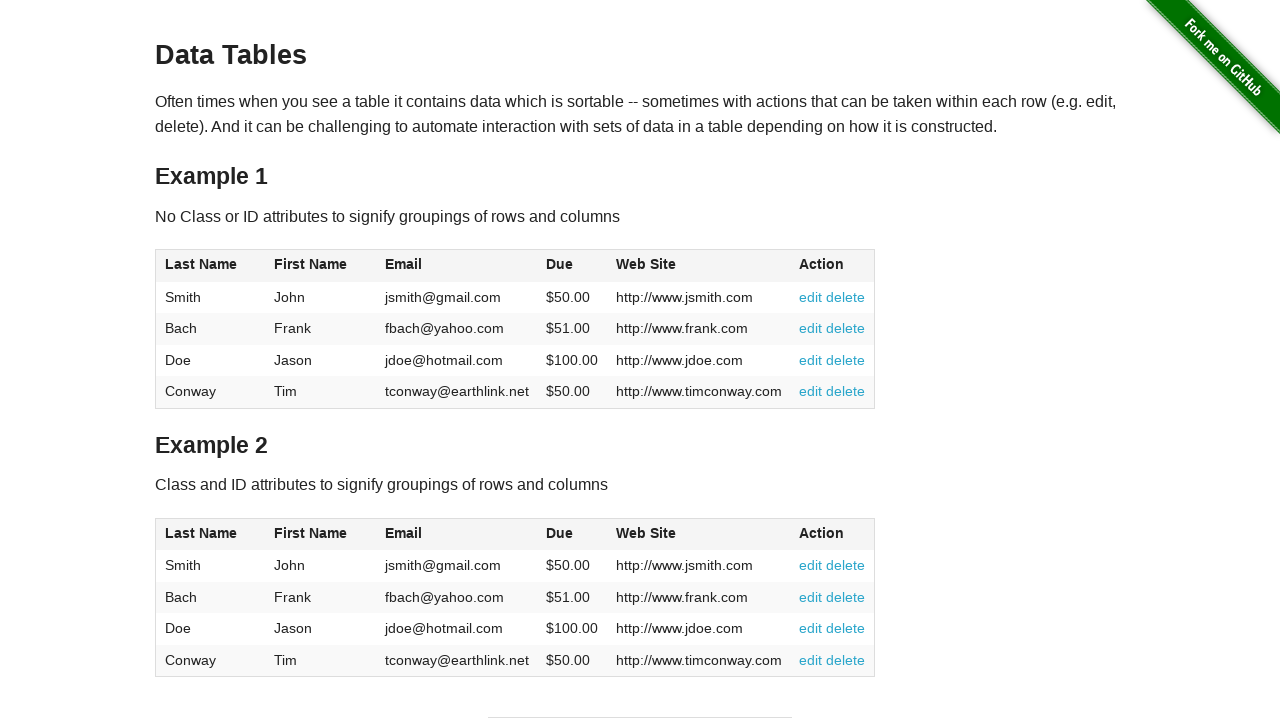

Extracted last name from row 3: Doe
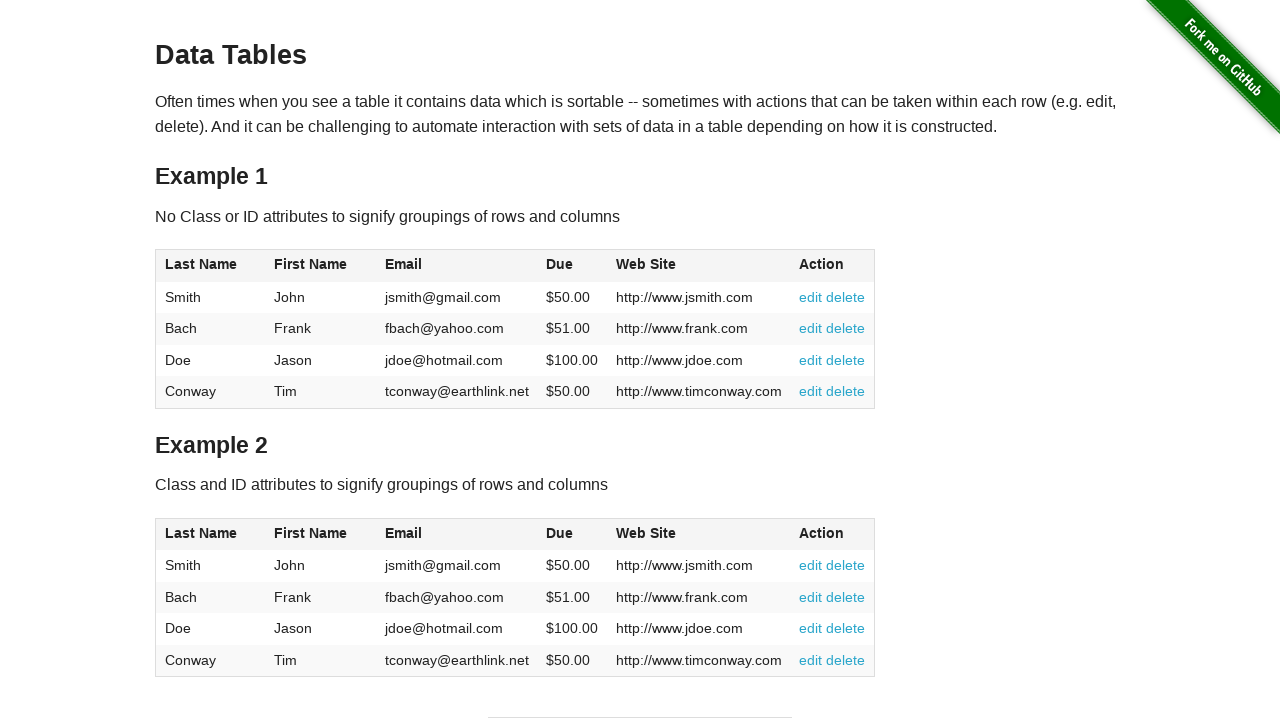

Extracted last name from row 4: Conway
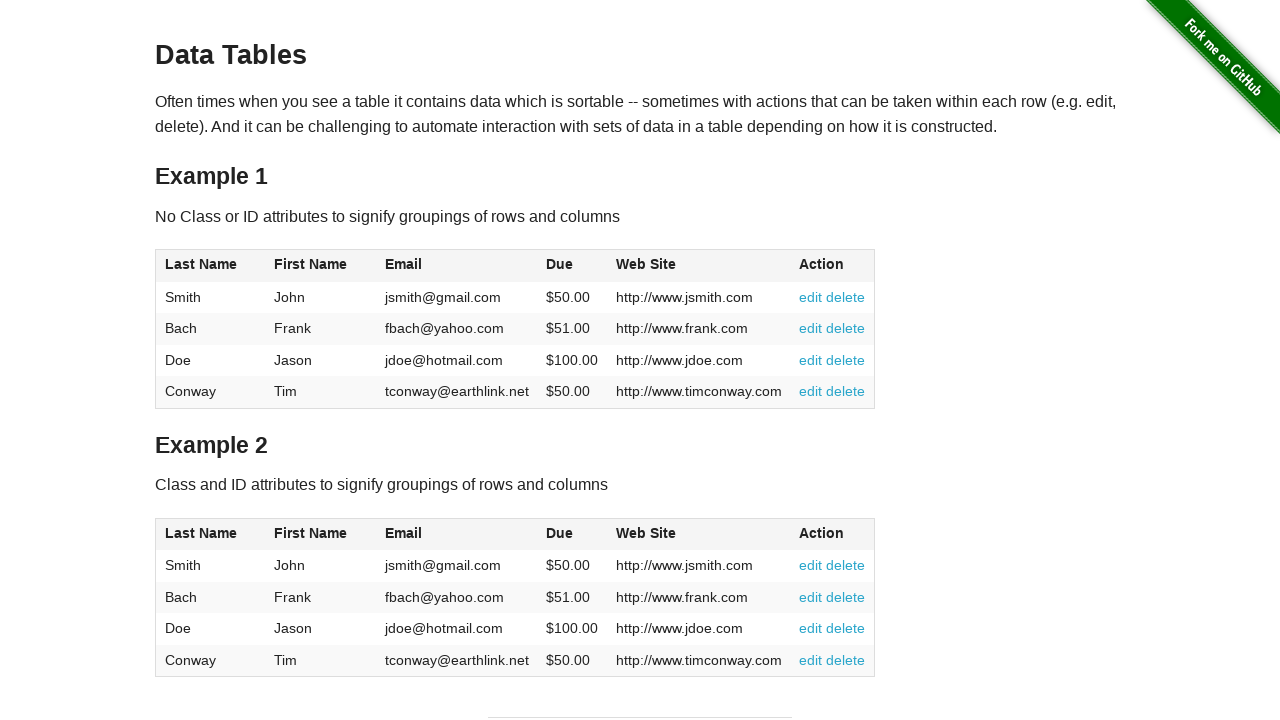

Collected all last names: ['Smith', 'Bach', 'Doe', 'Conway']
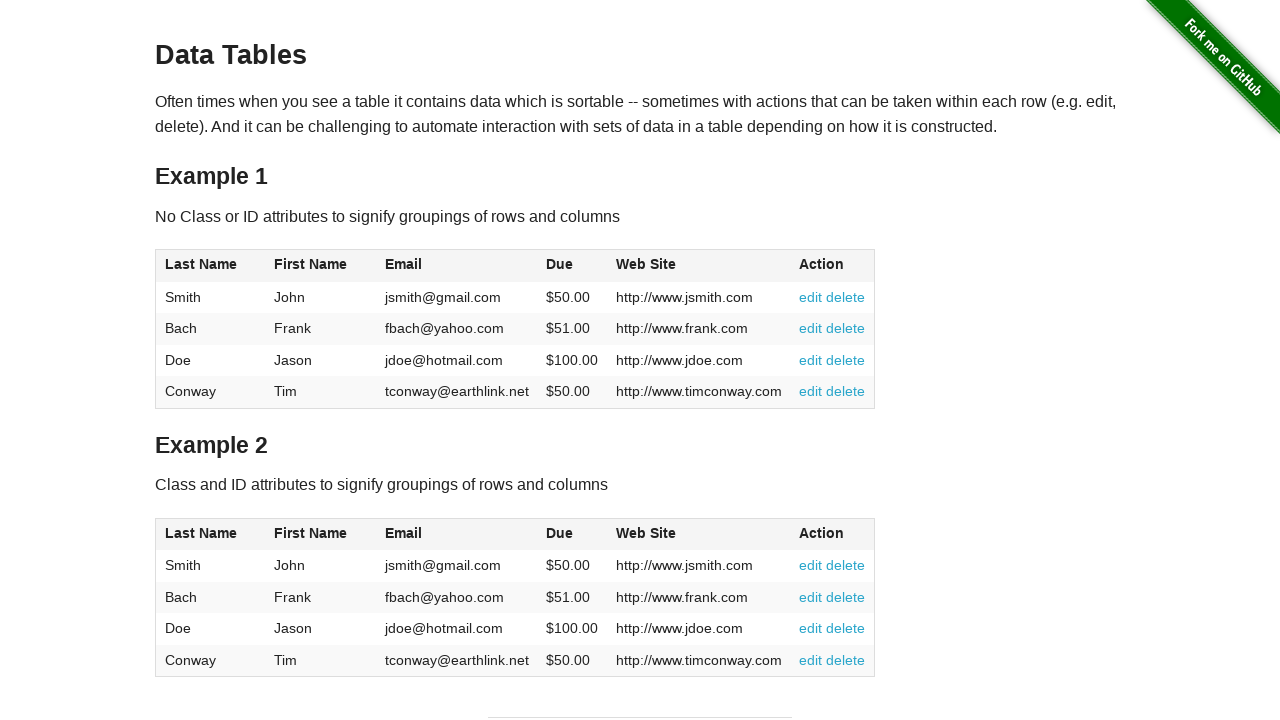

Verified that 'Smith' is in the table: True
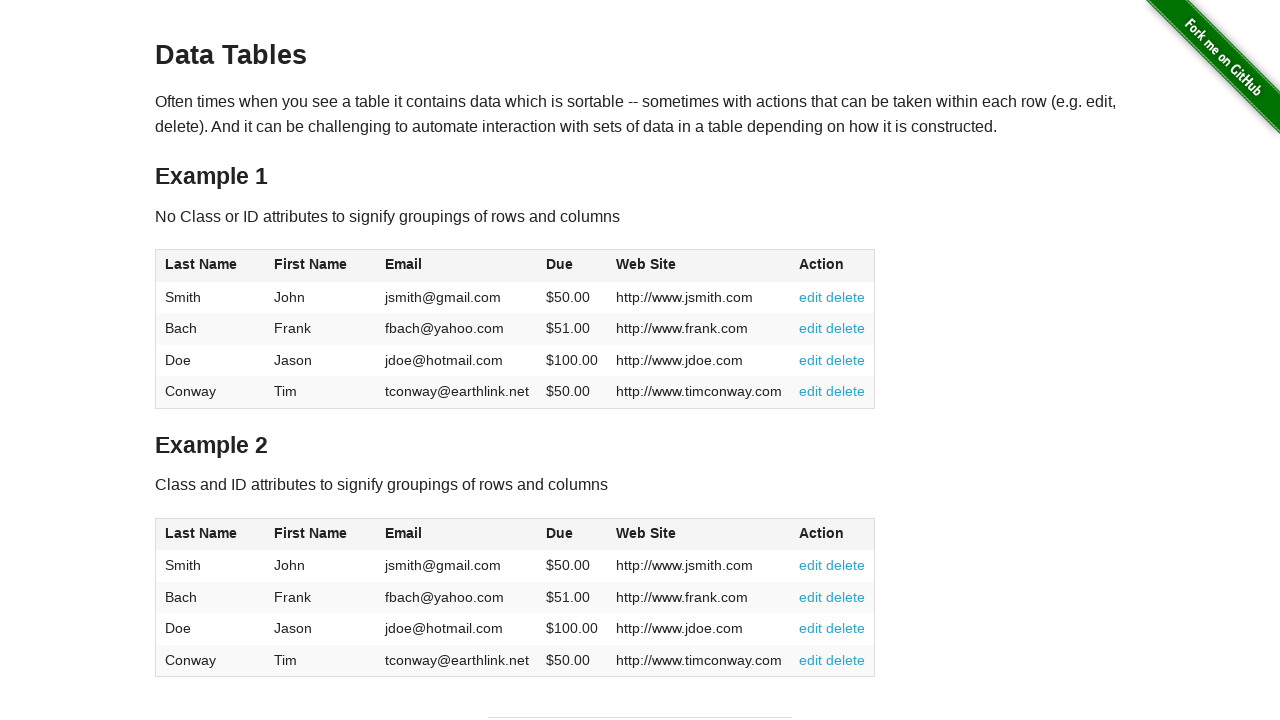

Clicked on Last Name column header to test sorting functionality at (201, 264) on xpath=//table[@id='table1']//th[1]/span
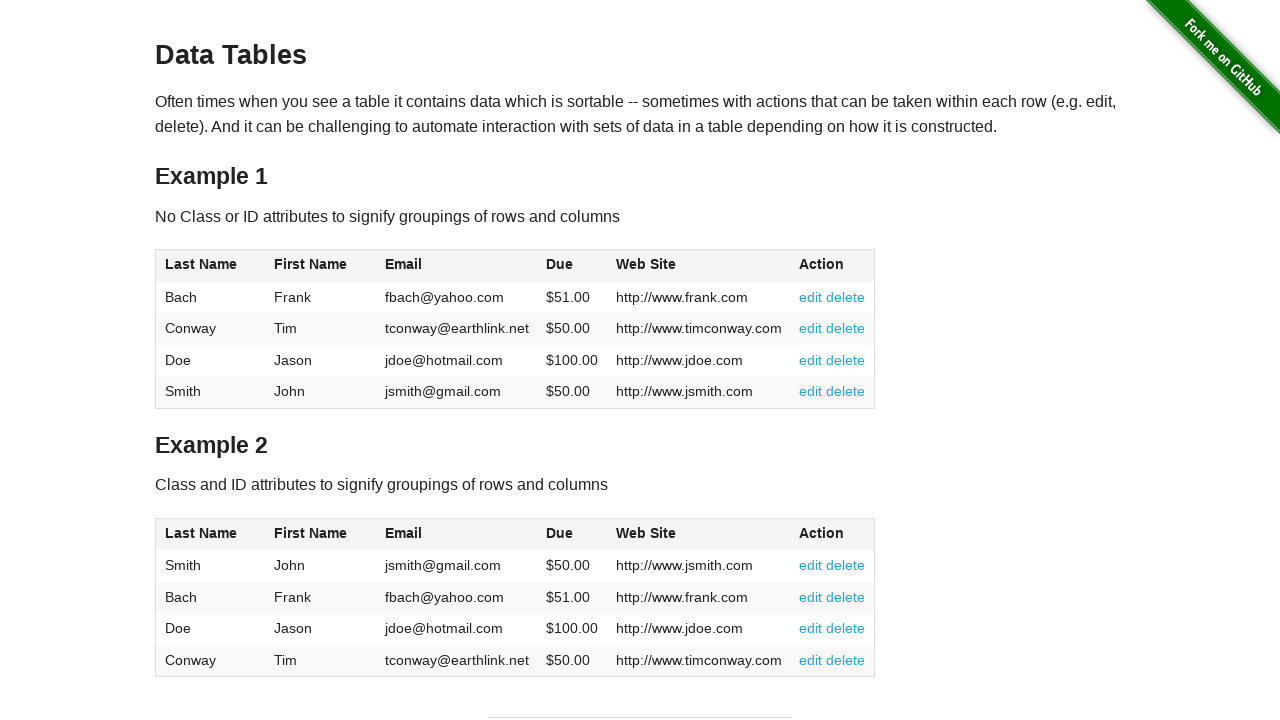

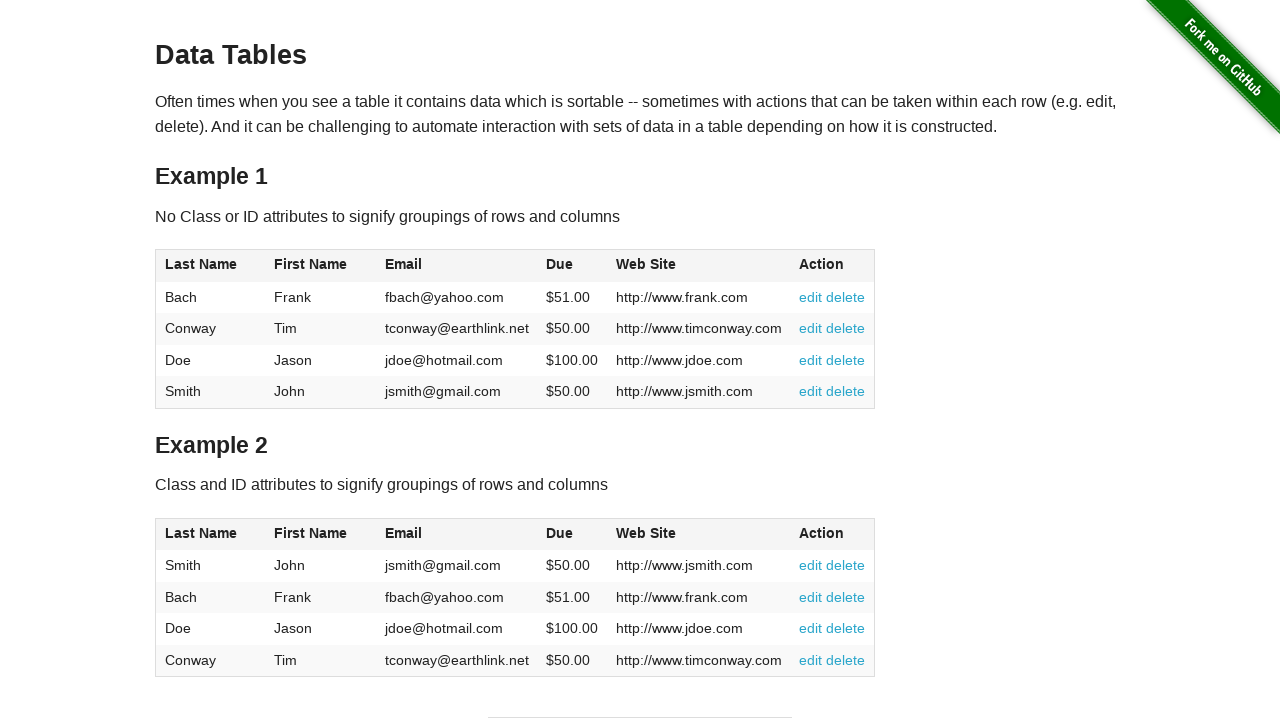